Navigates to a football statistics website, selects "All matches" view, filters by season, and verifies match data is displayed

Starting URL: https://www.adamchoi.co.uk/overs/detailed

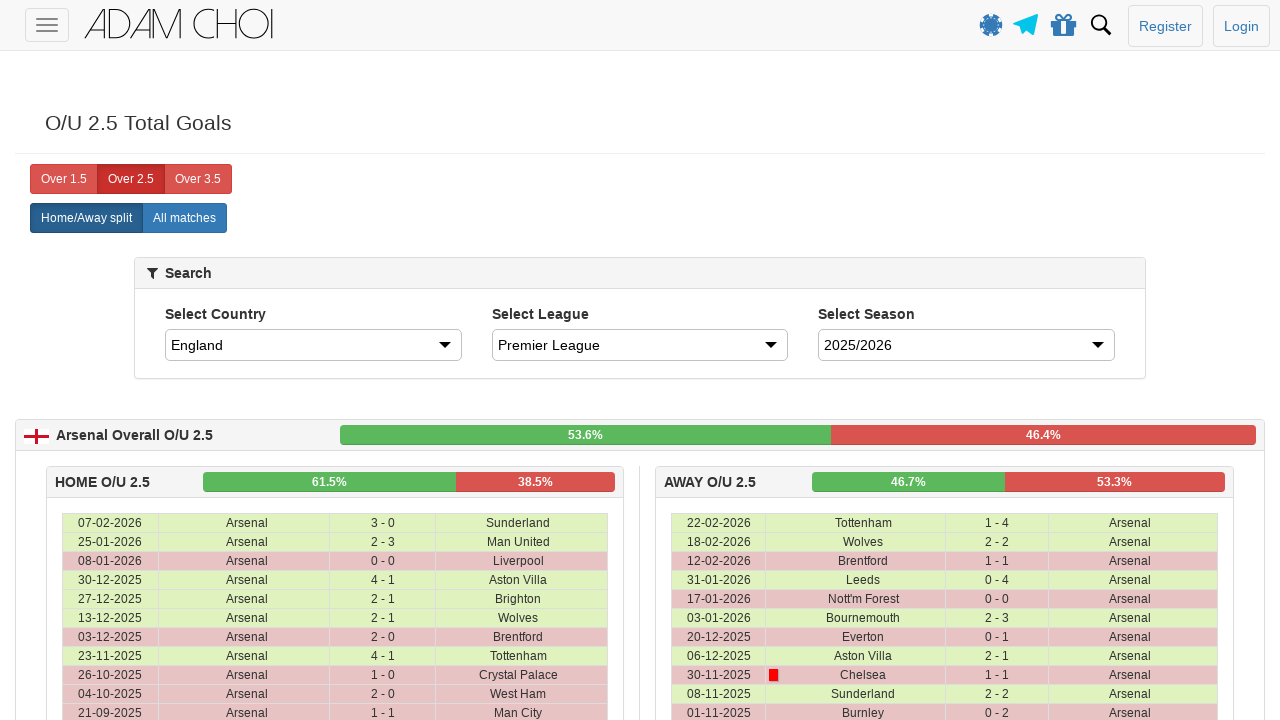

Clicked 'All matches' button to display all matches at (184, 218) on xpath=//label[@analytics-event="All matches"]
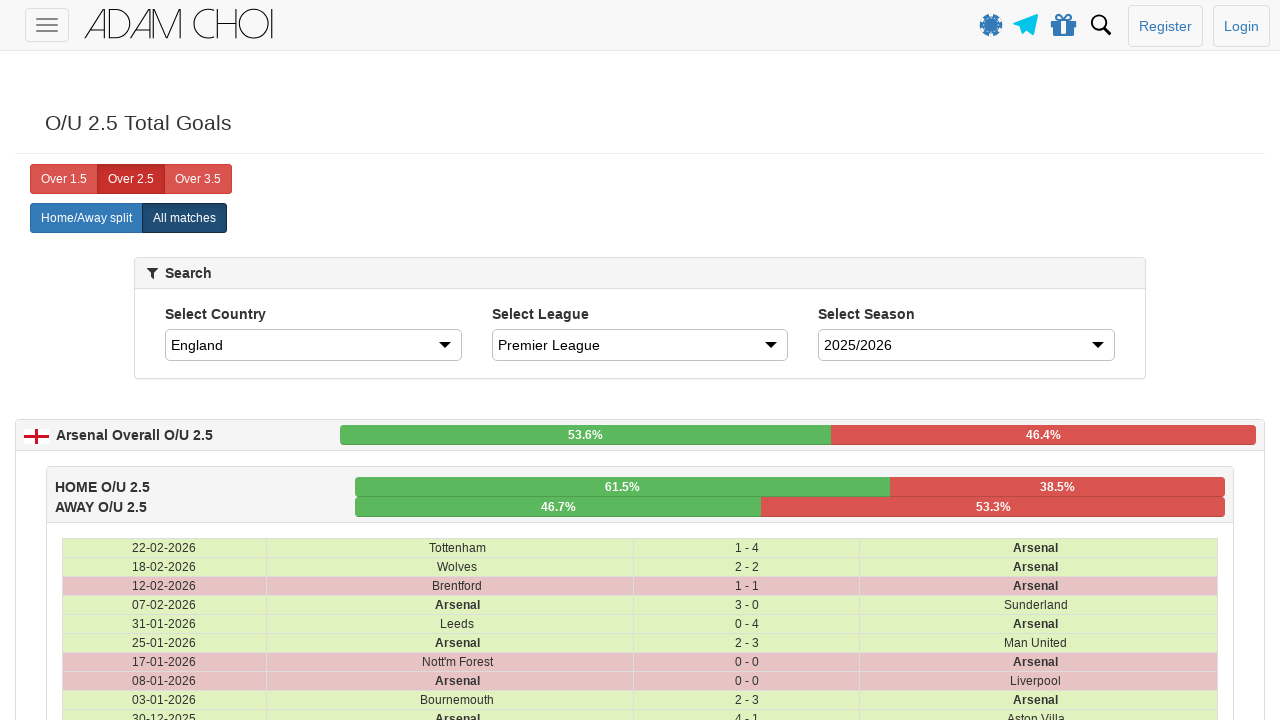

Selected season '23/24' from dropdown on #season
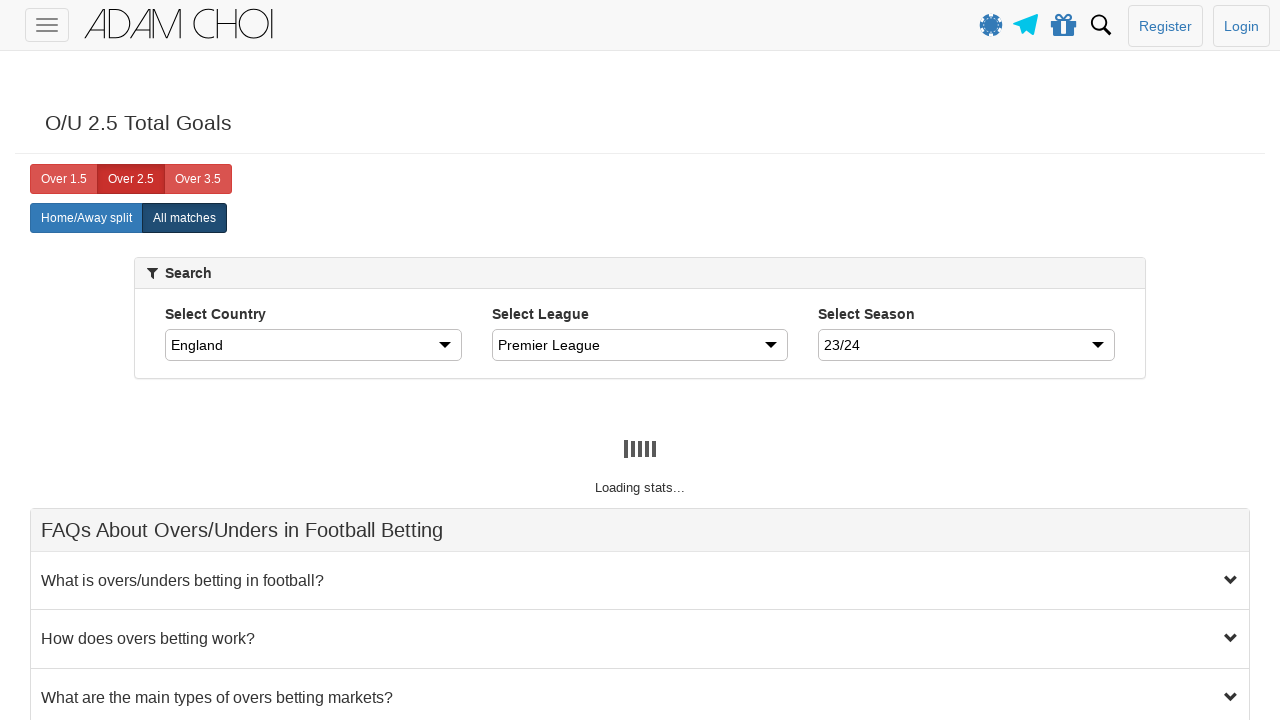

Match data loaded - table rows are visible
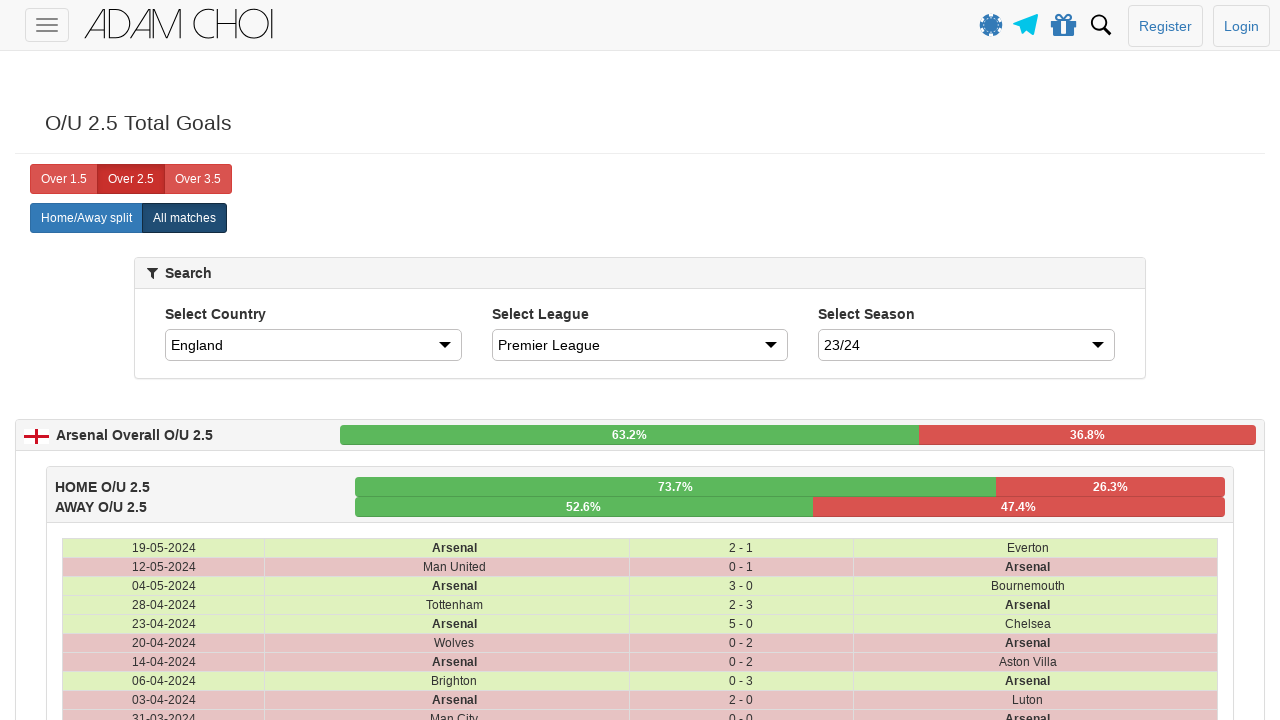

Retrieved 778 match rows from table
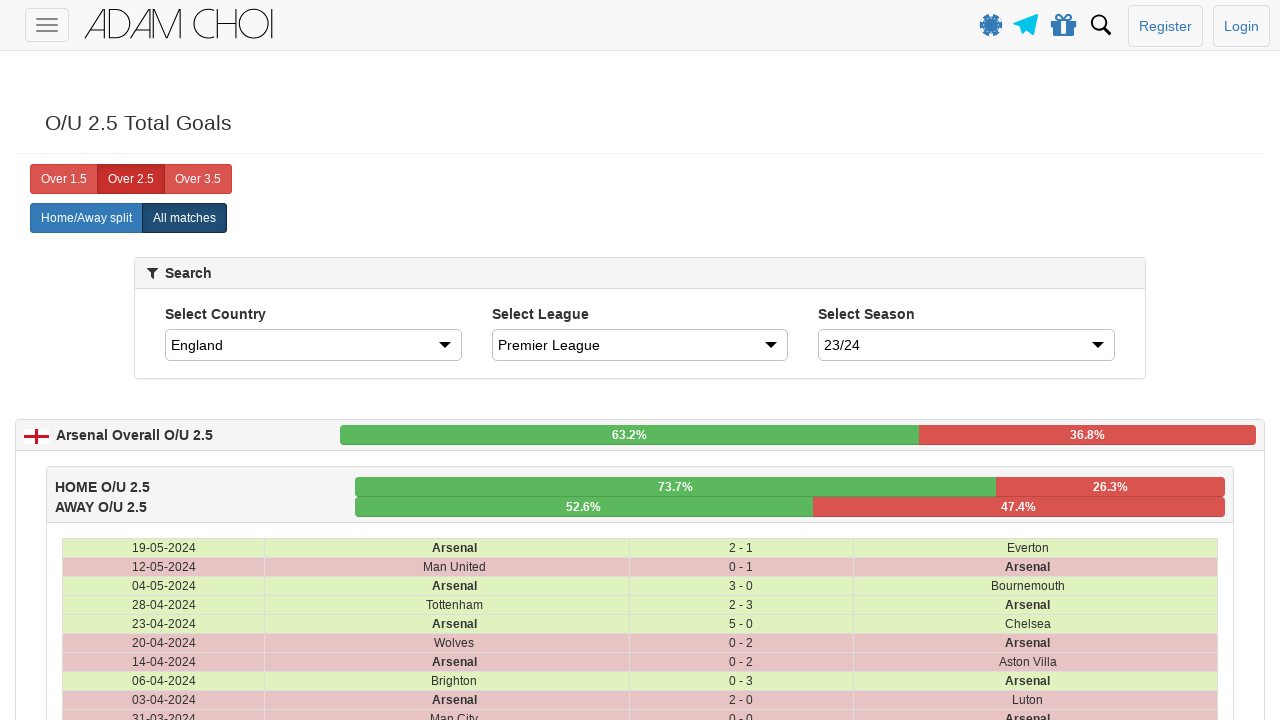

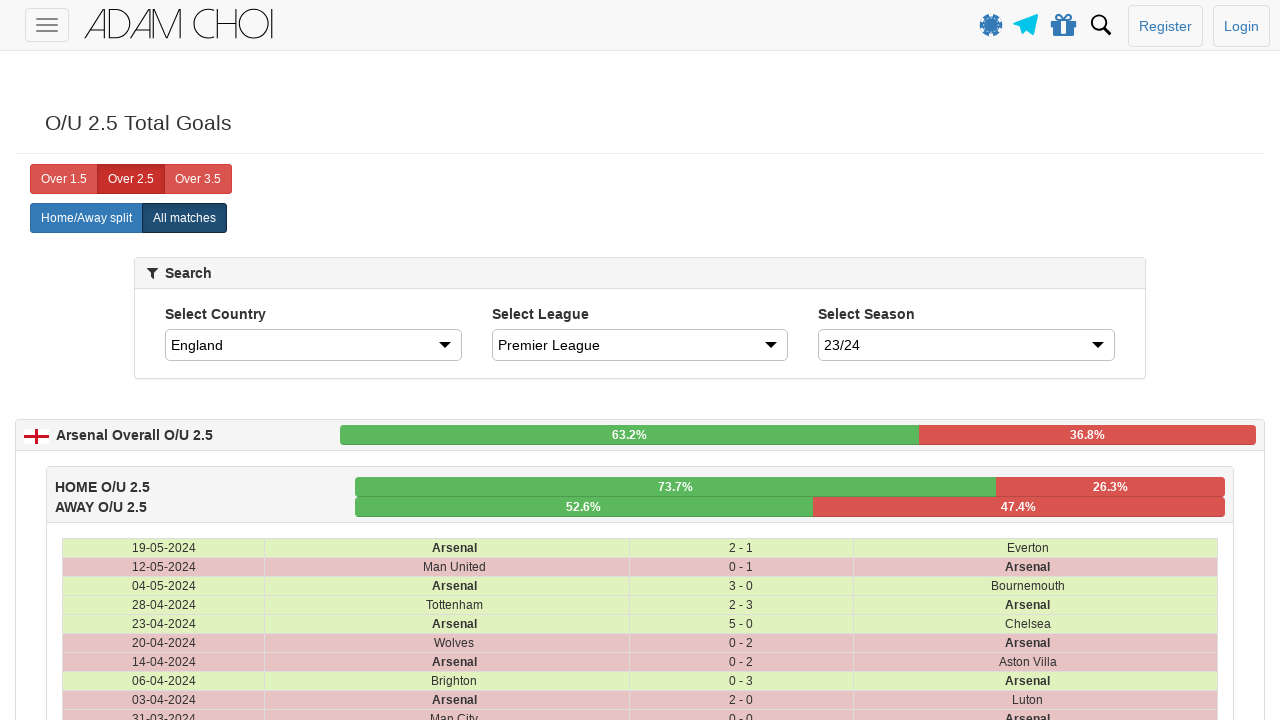